Tests a text box form on demoqa.com by filling in full name, email, current address, and permanent address fields, then submitting the form.

Starting URL: https://demoqa.com/text-box

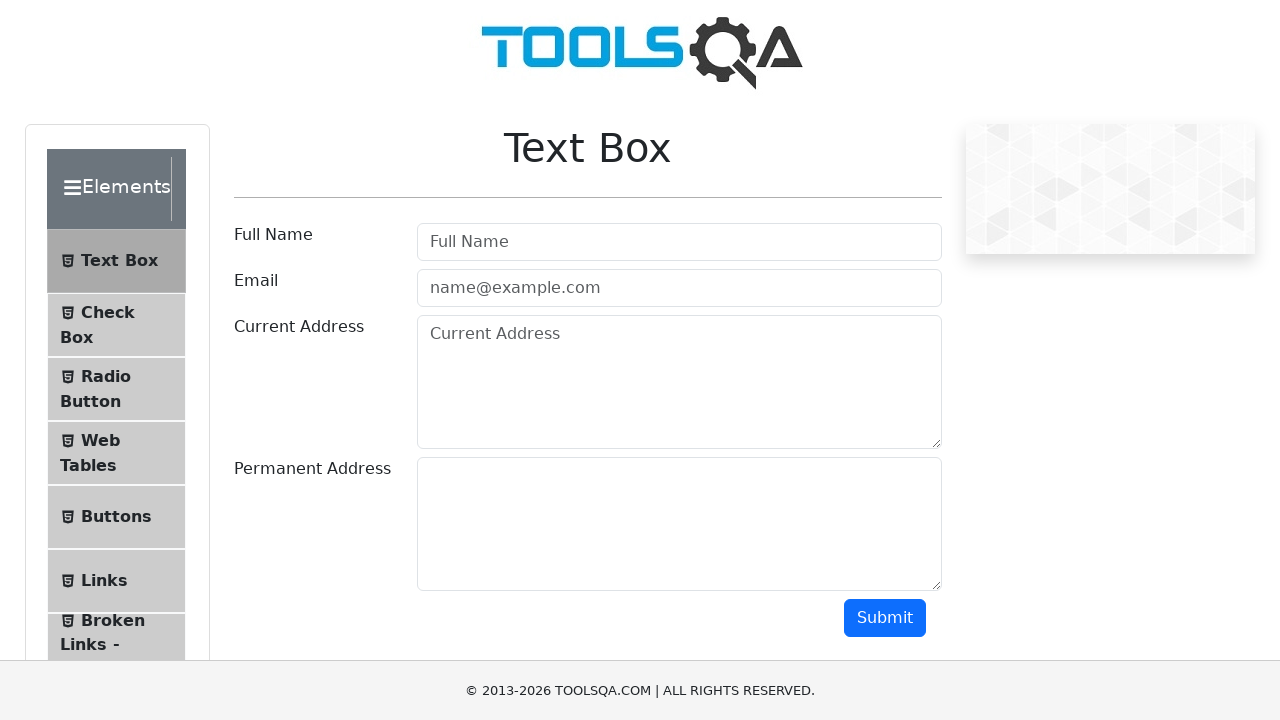

Filled full name field with 'neha n' on input[id='userName']
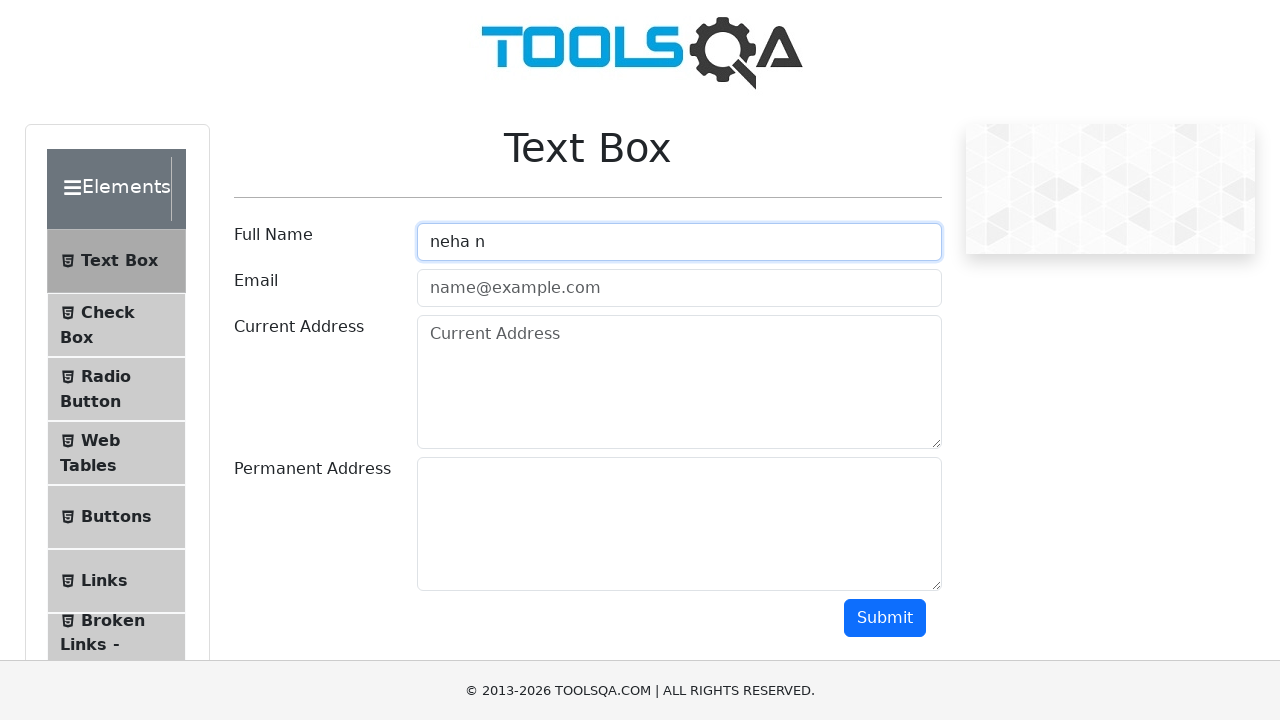

Filled email field with 'abc@fmai.com' on input[id='userEmail']
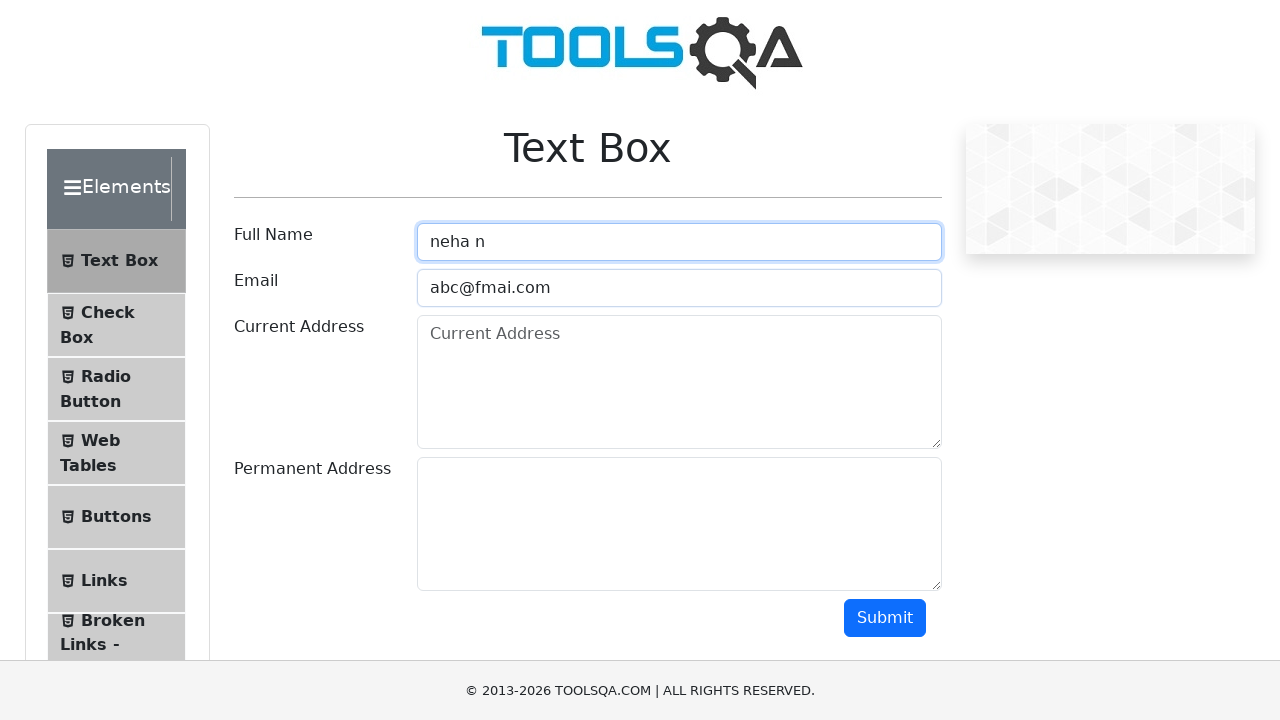

Filled current address field with 'roseicon' on textarea[placeholder='Current Address']
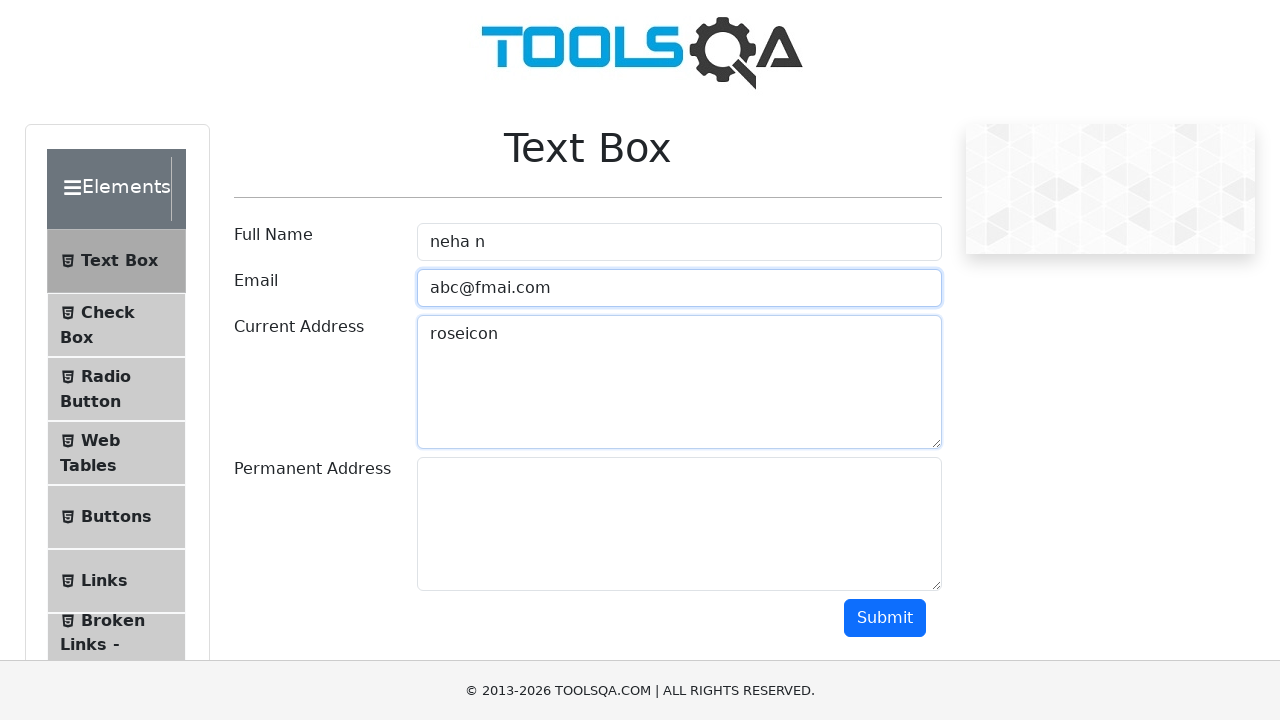

Filled permanent address field with 'pune' on textarea[id='permanentAddress']
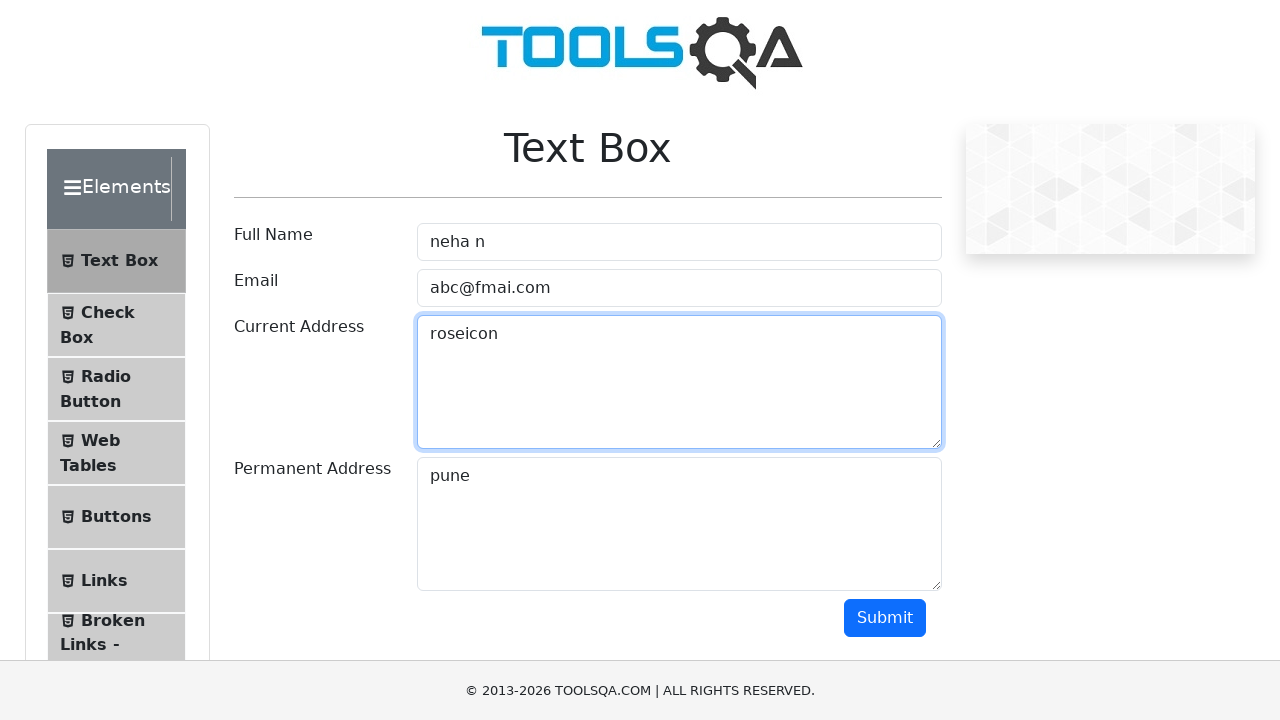

Scrolled to submit button
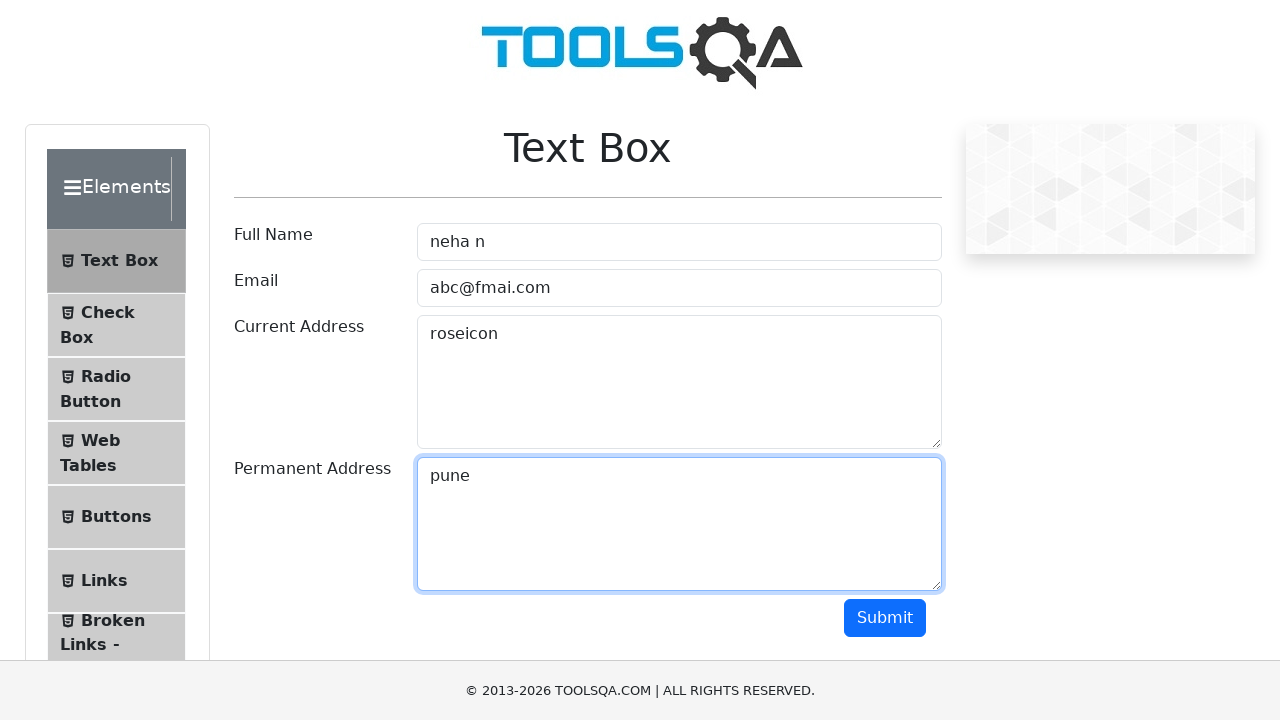

Clicked submit button to submit the form at (885, 618) on button[id='submit']
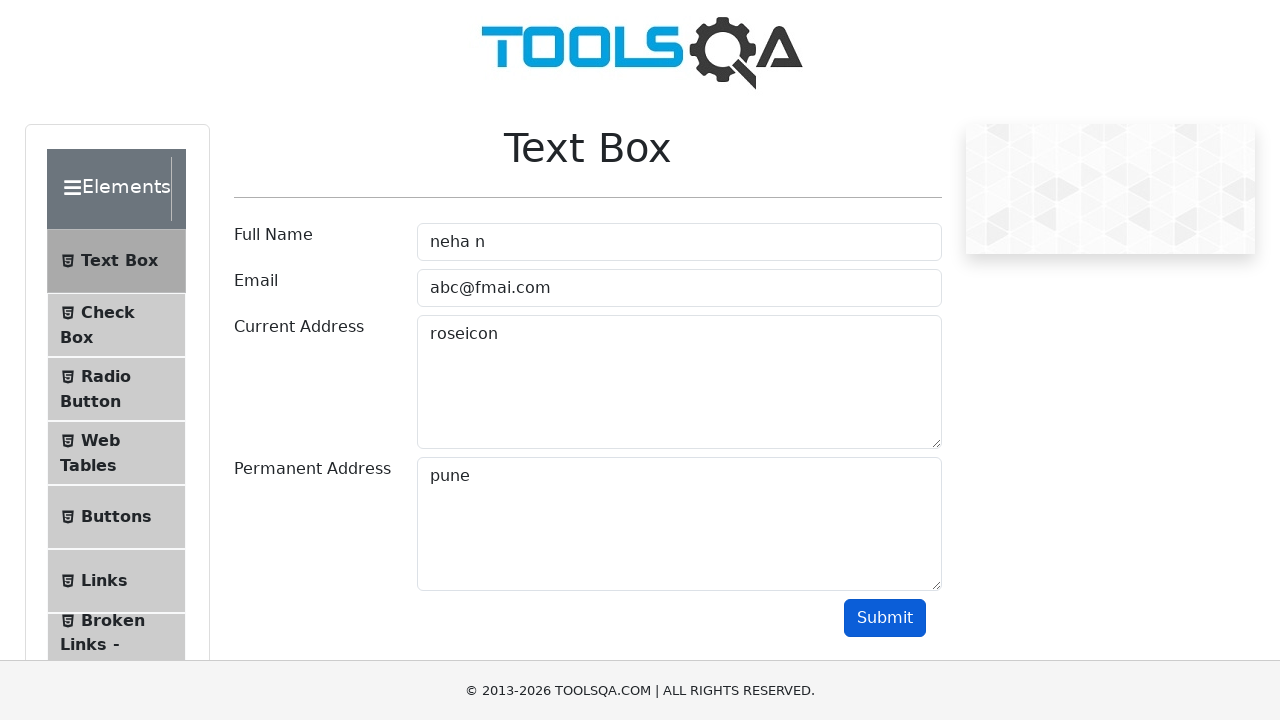

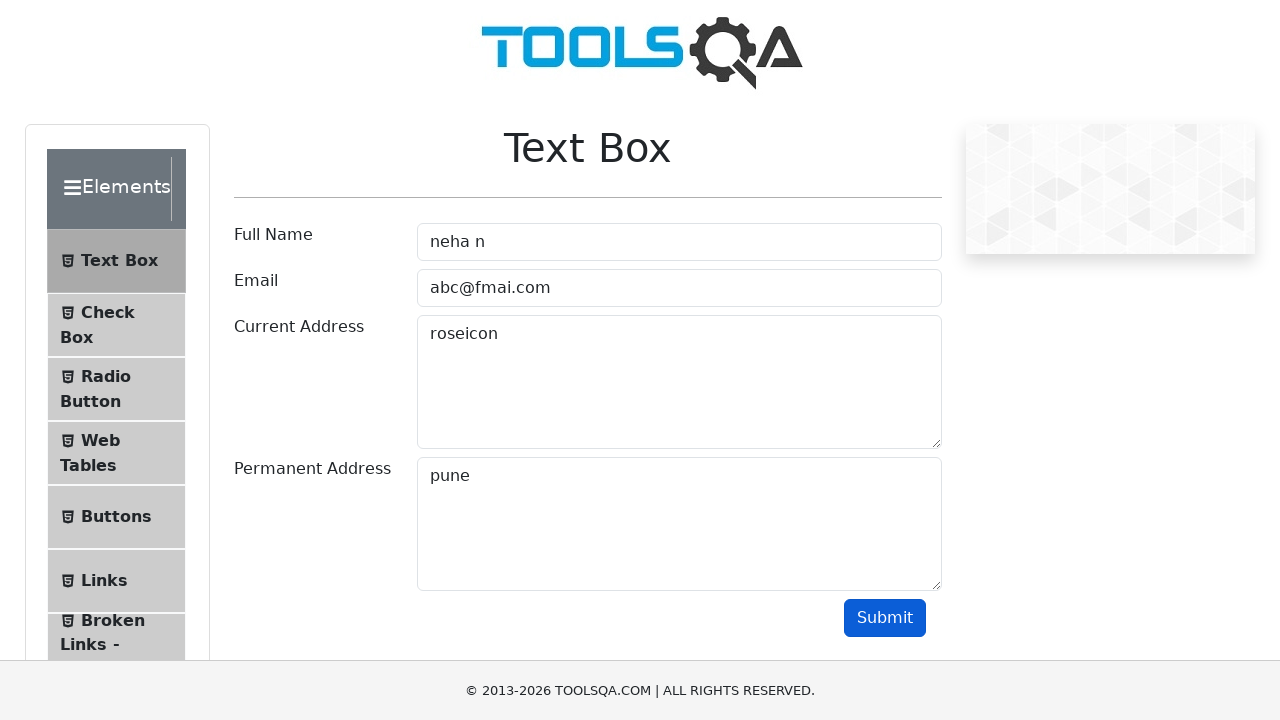